Tests the Bank Manager Login flow by navigating to the customers section, interacting with the customer table, and performing a search operation on customer data

Starting URL: https://www.globalsqa.com/angularJs-protractor/BankingProject/#/login

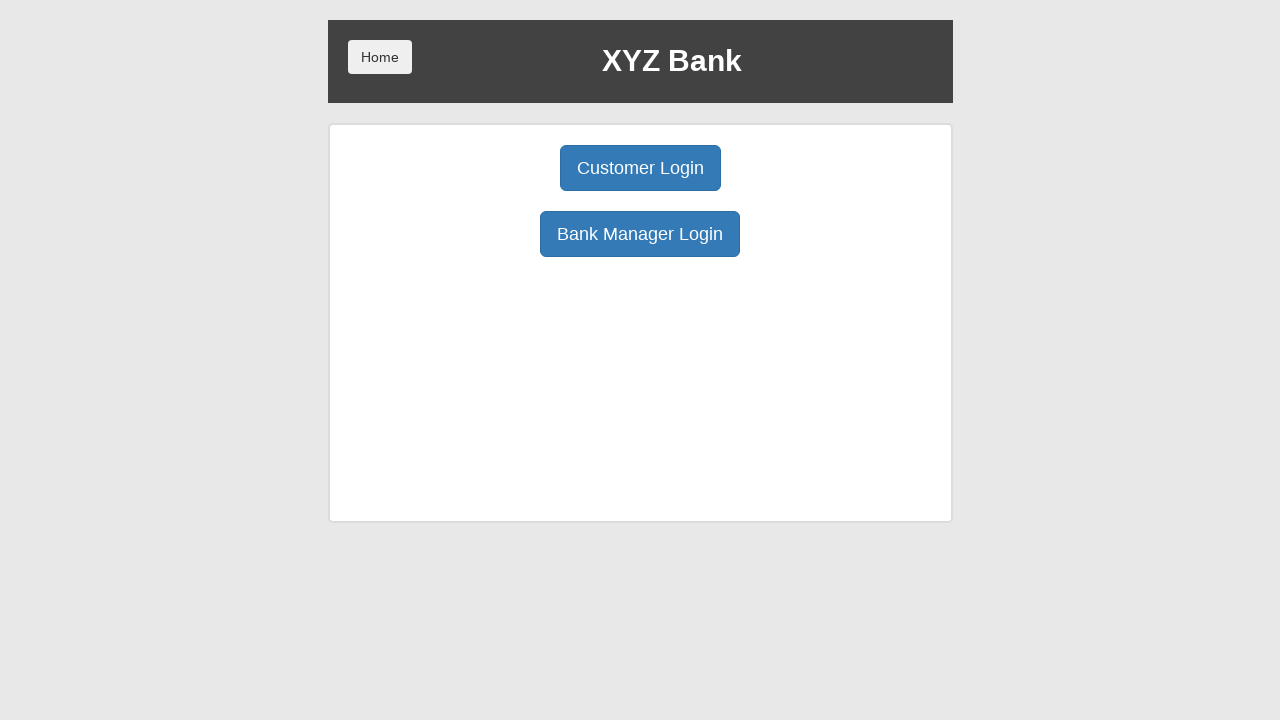

Clicked Bank Manager Login button at (640, 234) on button:has-text('Bank Manager Login')
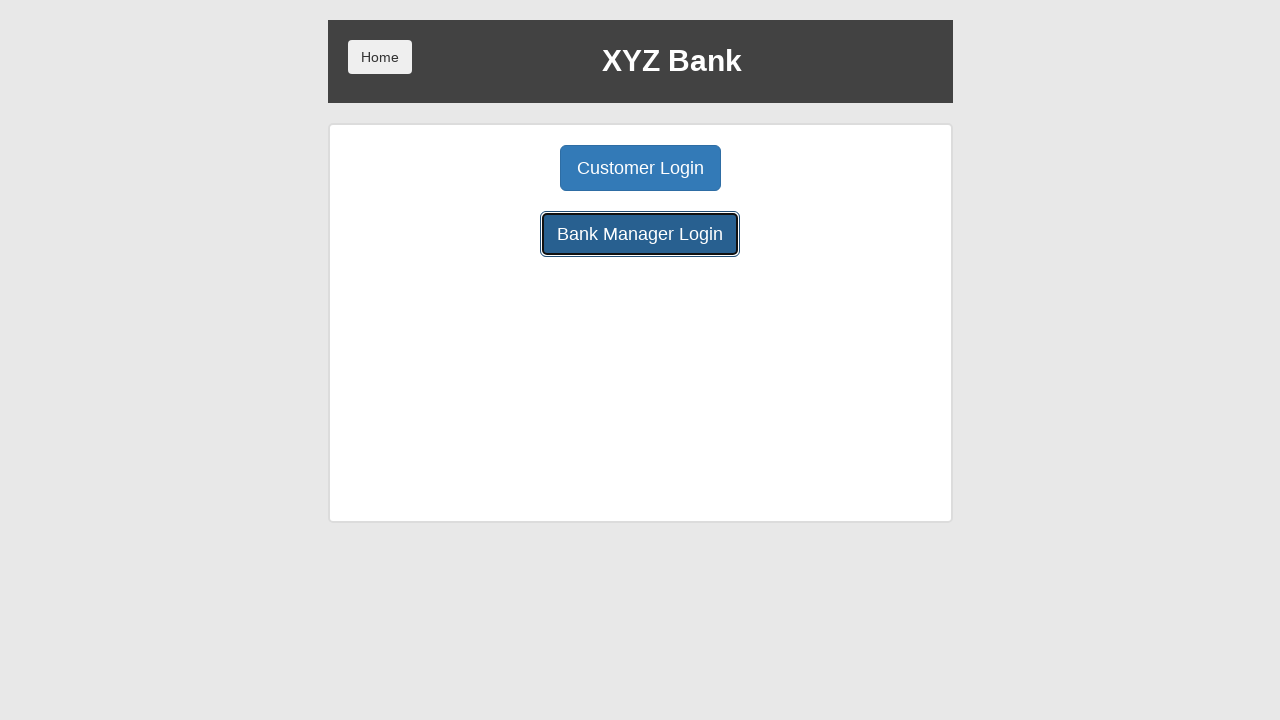

Waited 2 seconds for page to load
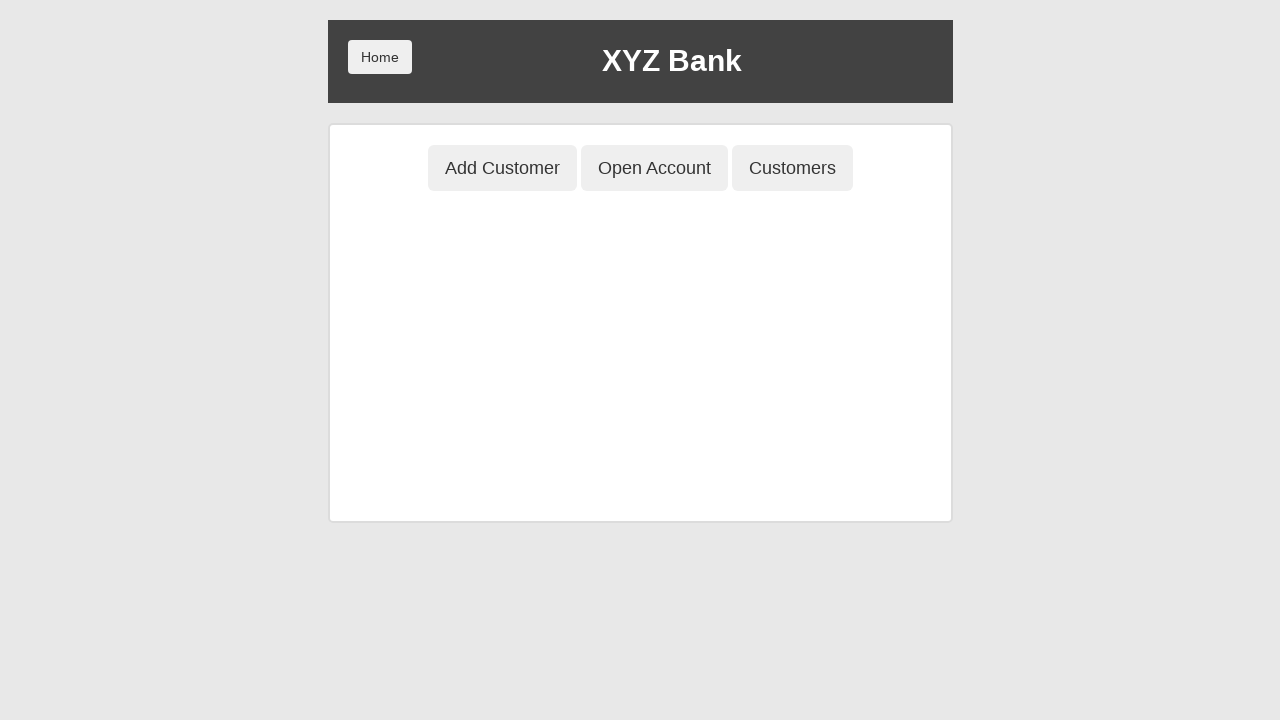

Clicked Customers button to navigate to customers section at (792, 168) on button:has-text('Customers')
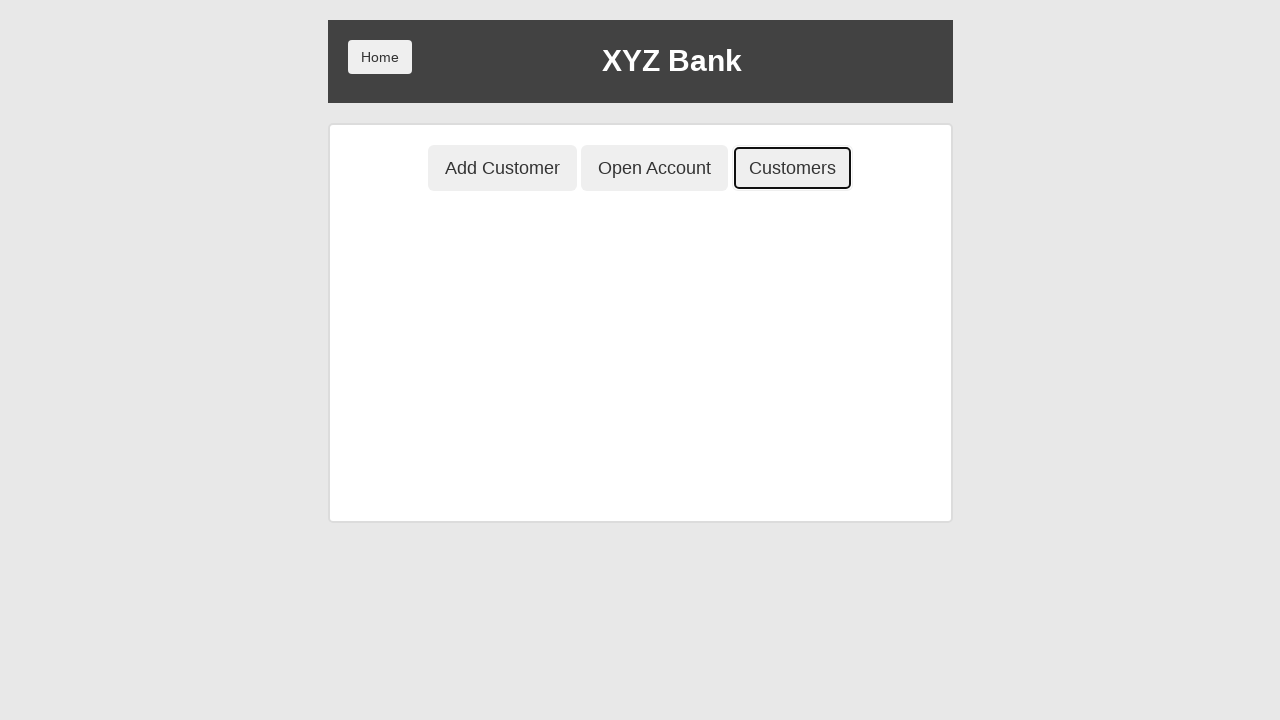

Customer table loaded successfully
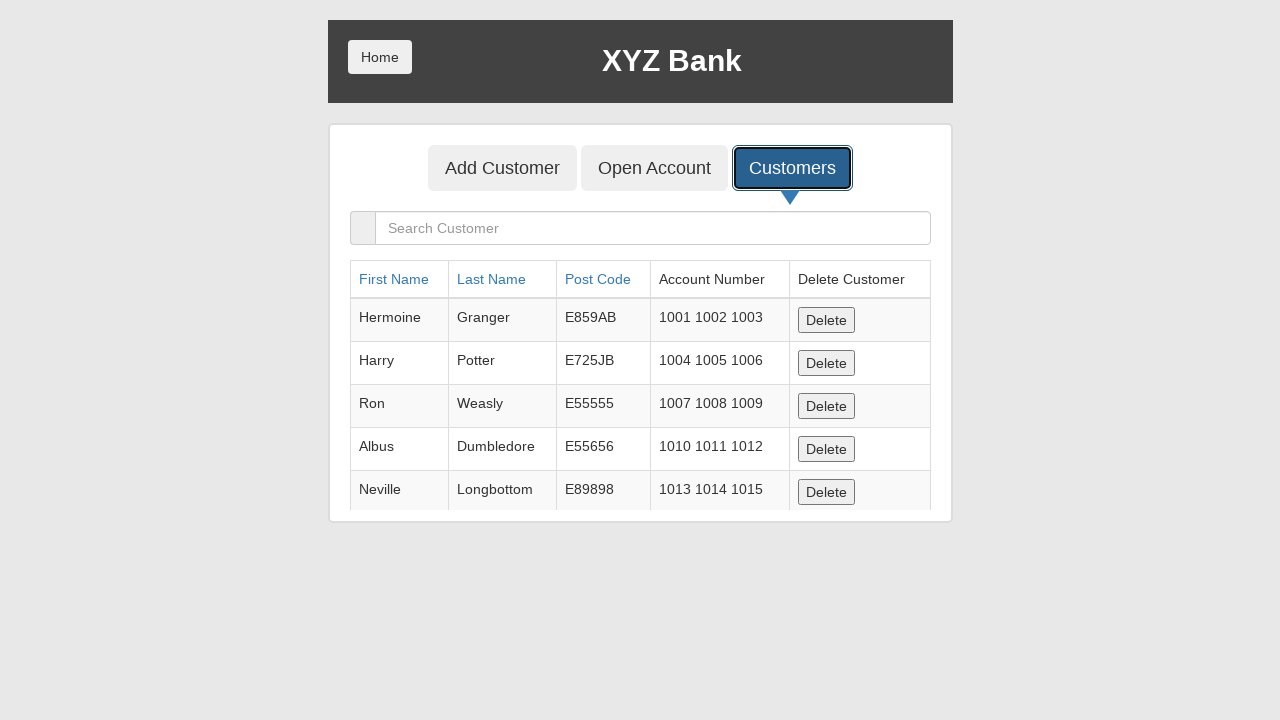

Entered 'he' in customer search field on input[ng-model='searchCustomer']
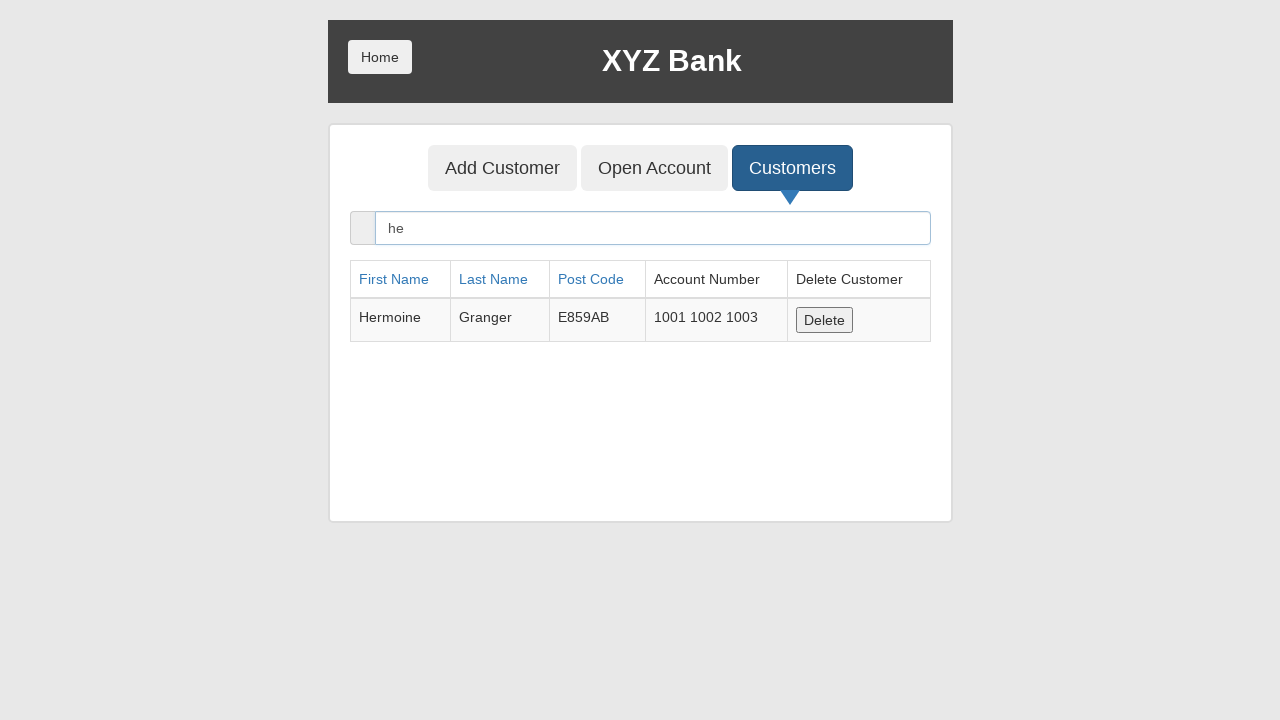

Waited 1 second for search results to update
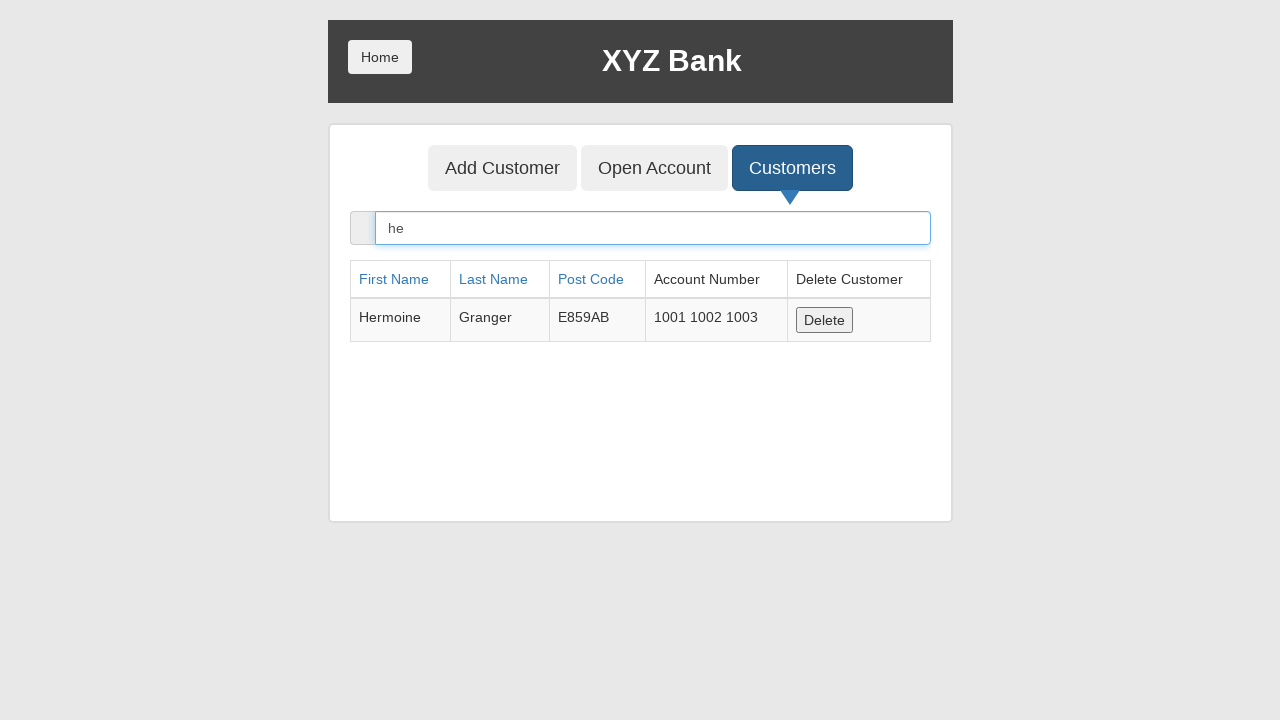

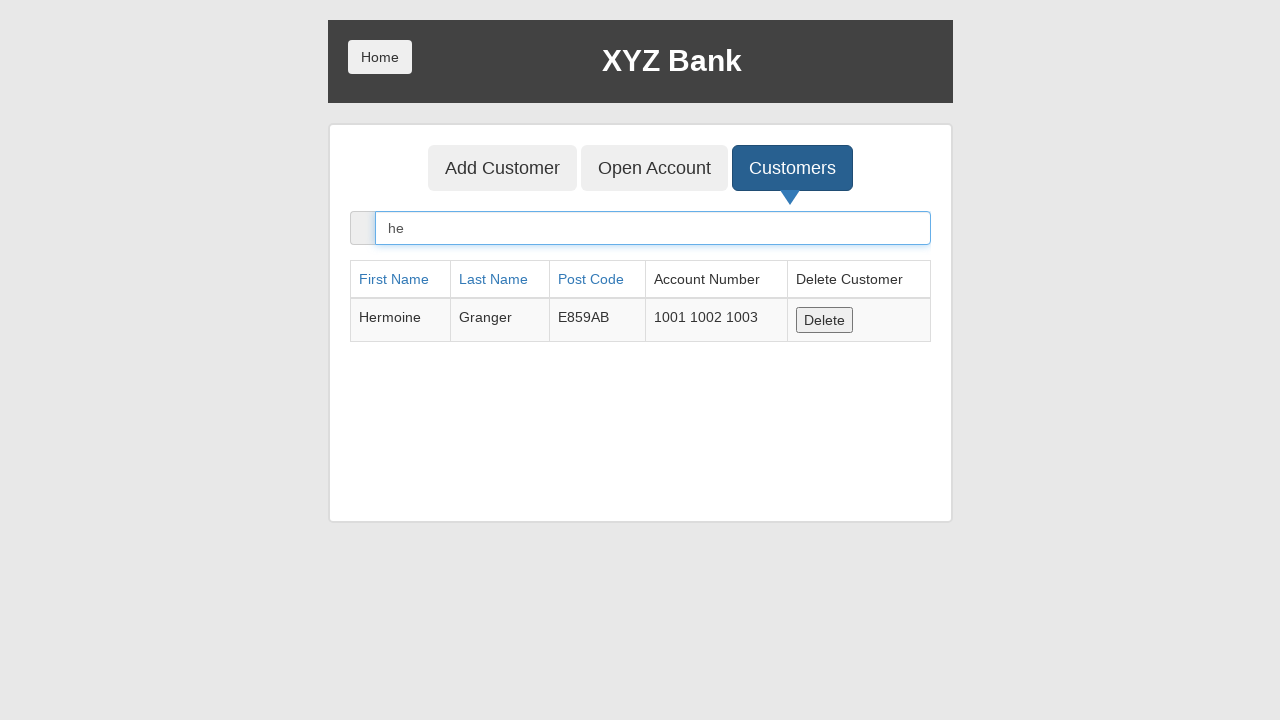